Tests browser window management functionality by resizing, repositioning, minimizing, maximizing, and setting fullscreen mode

Starting URL: https://techproeducation.com

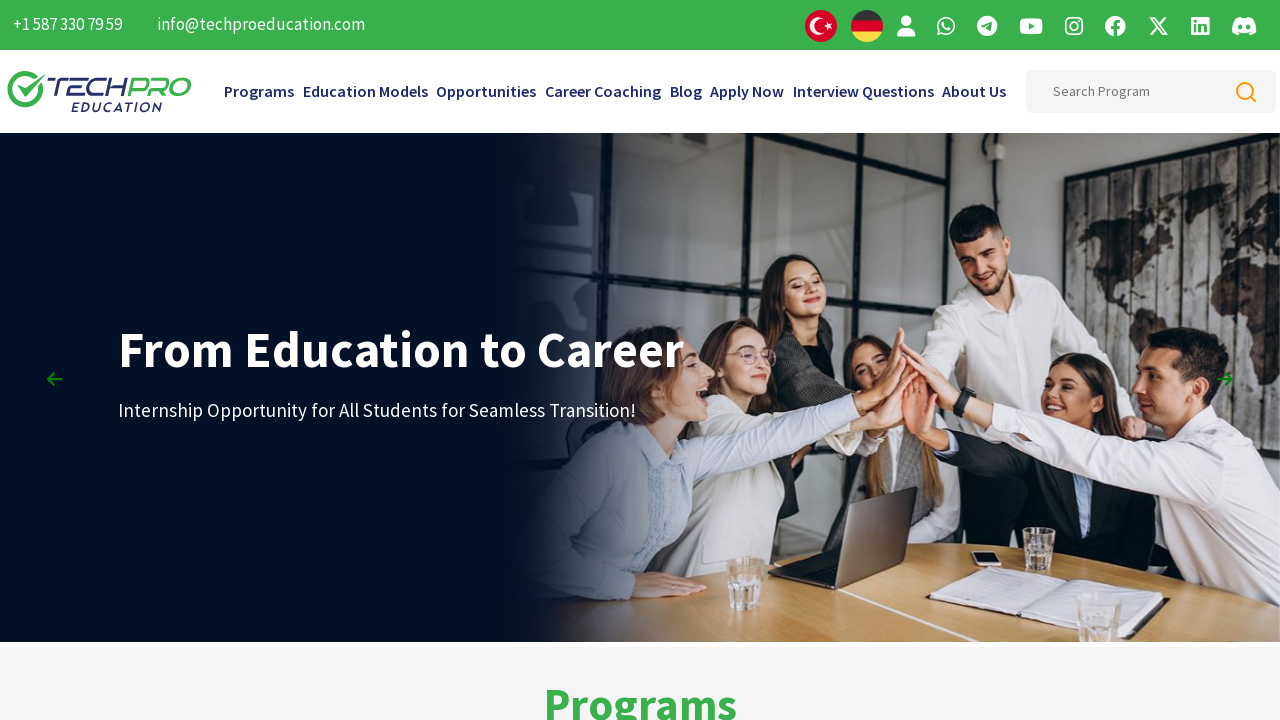

Retrieved initial window position
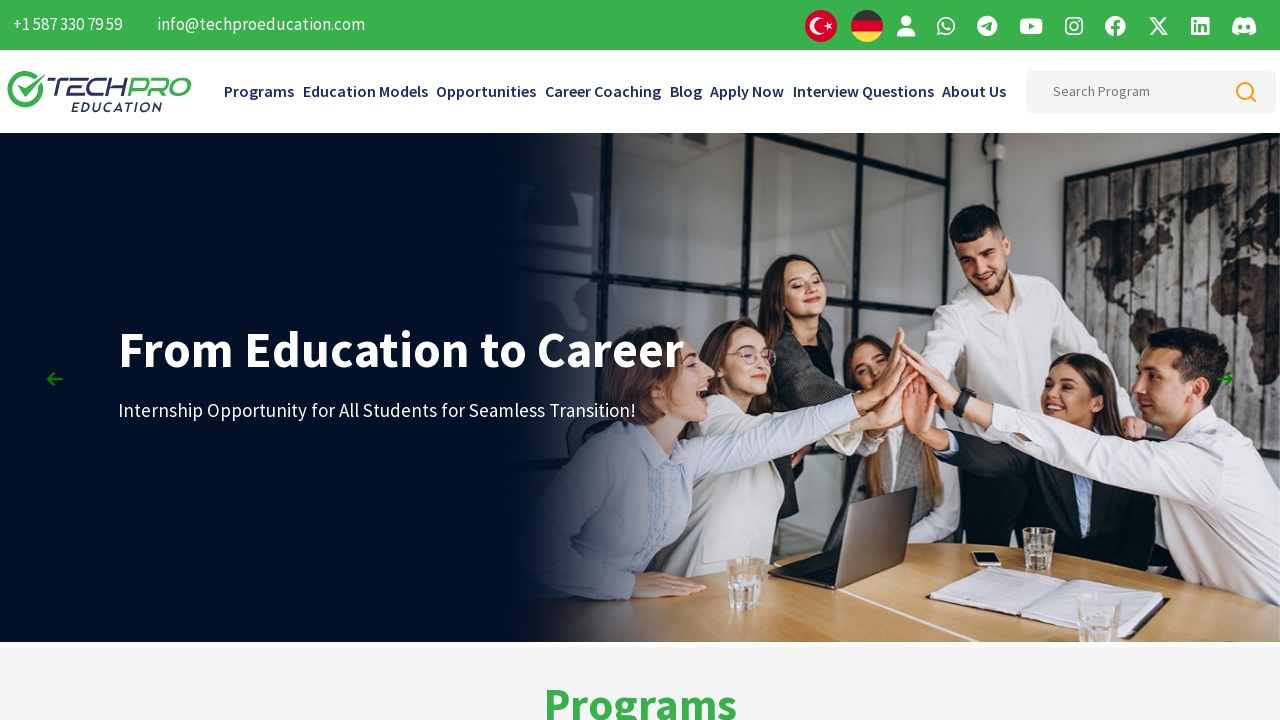

Retrieved initial window size
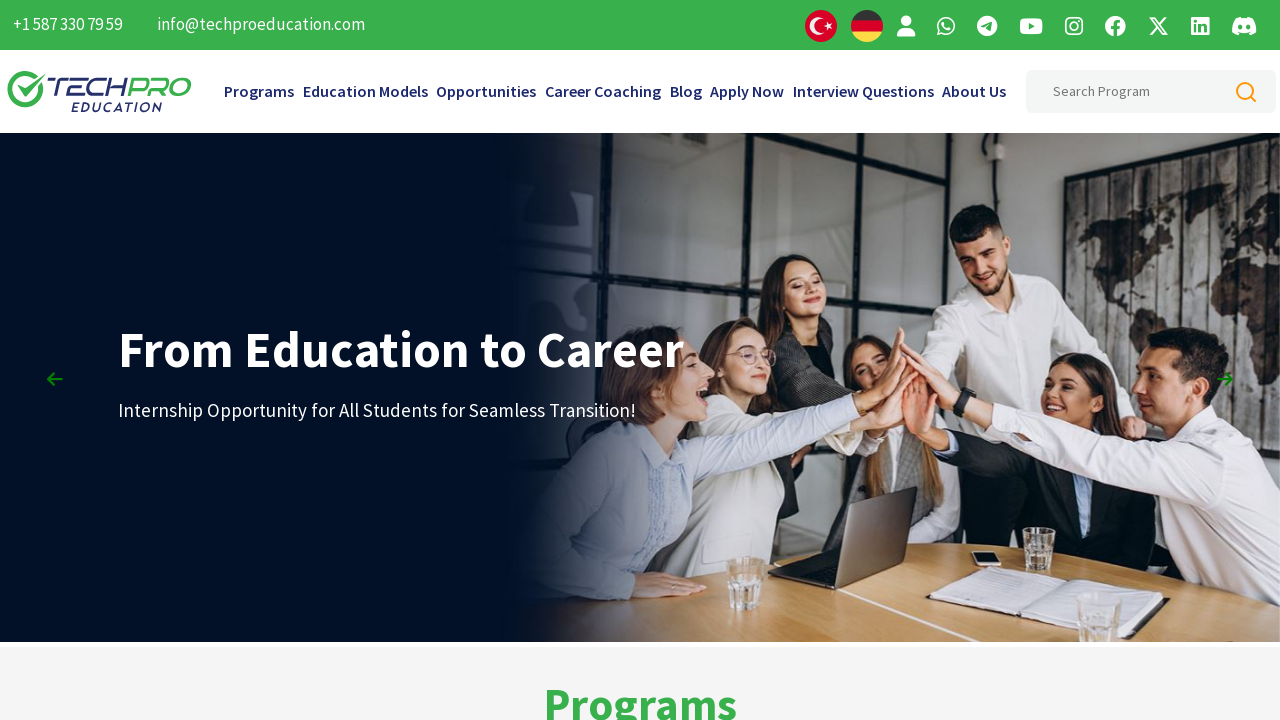

Maximized window by setting viewport to 1920x1080
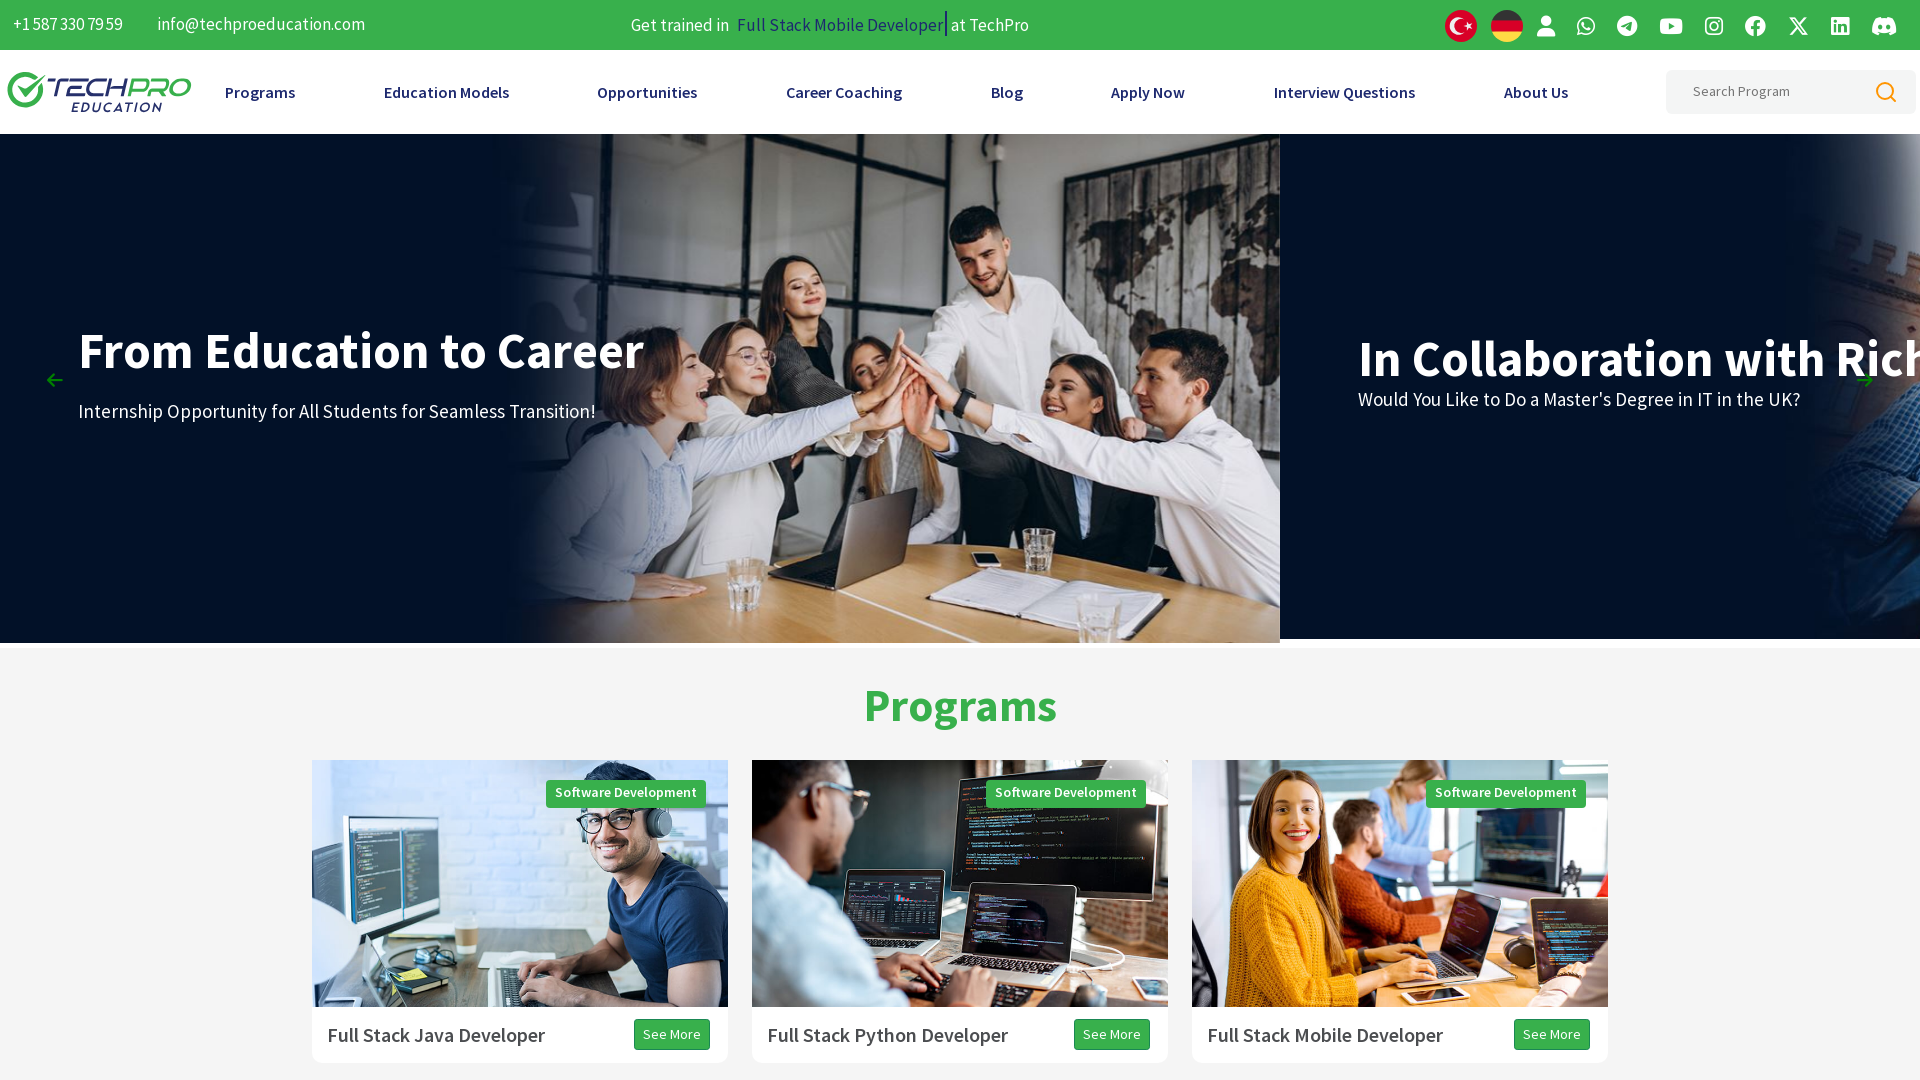

Retrieved window position after maximizing
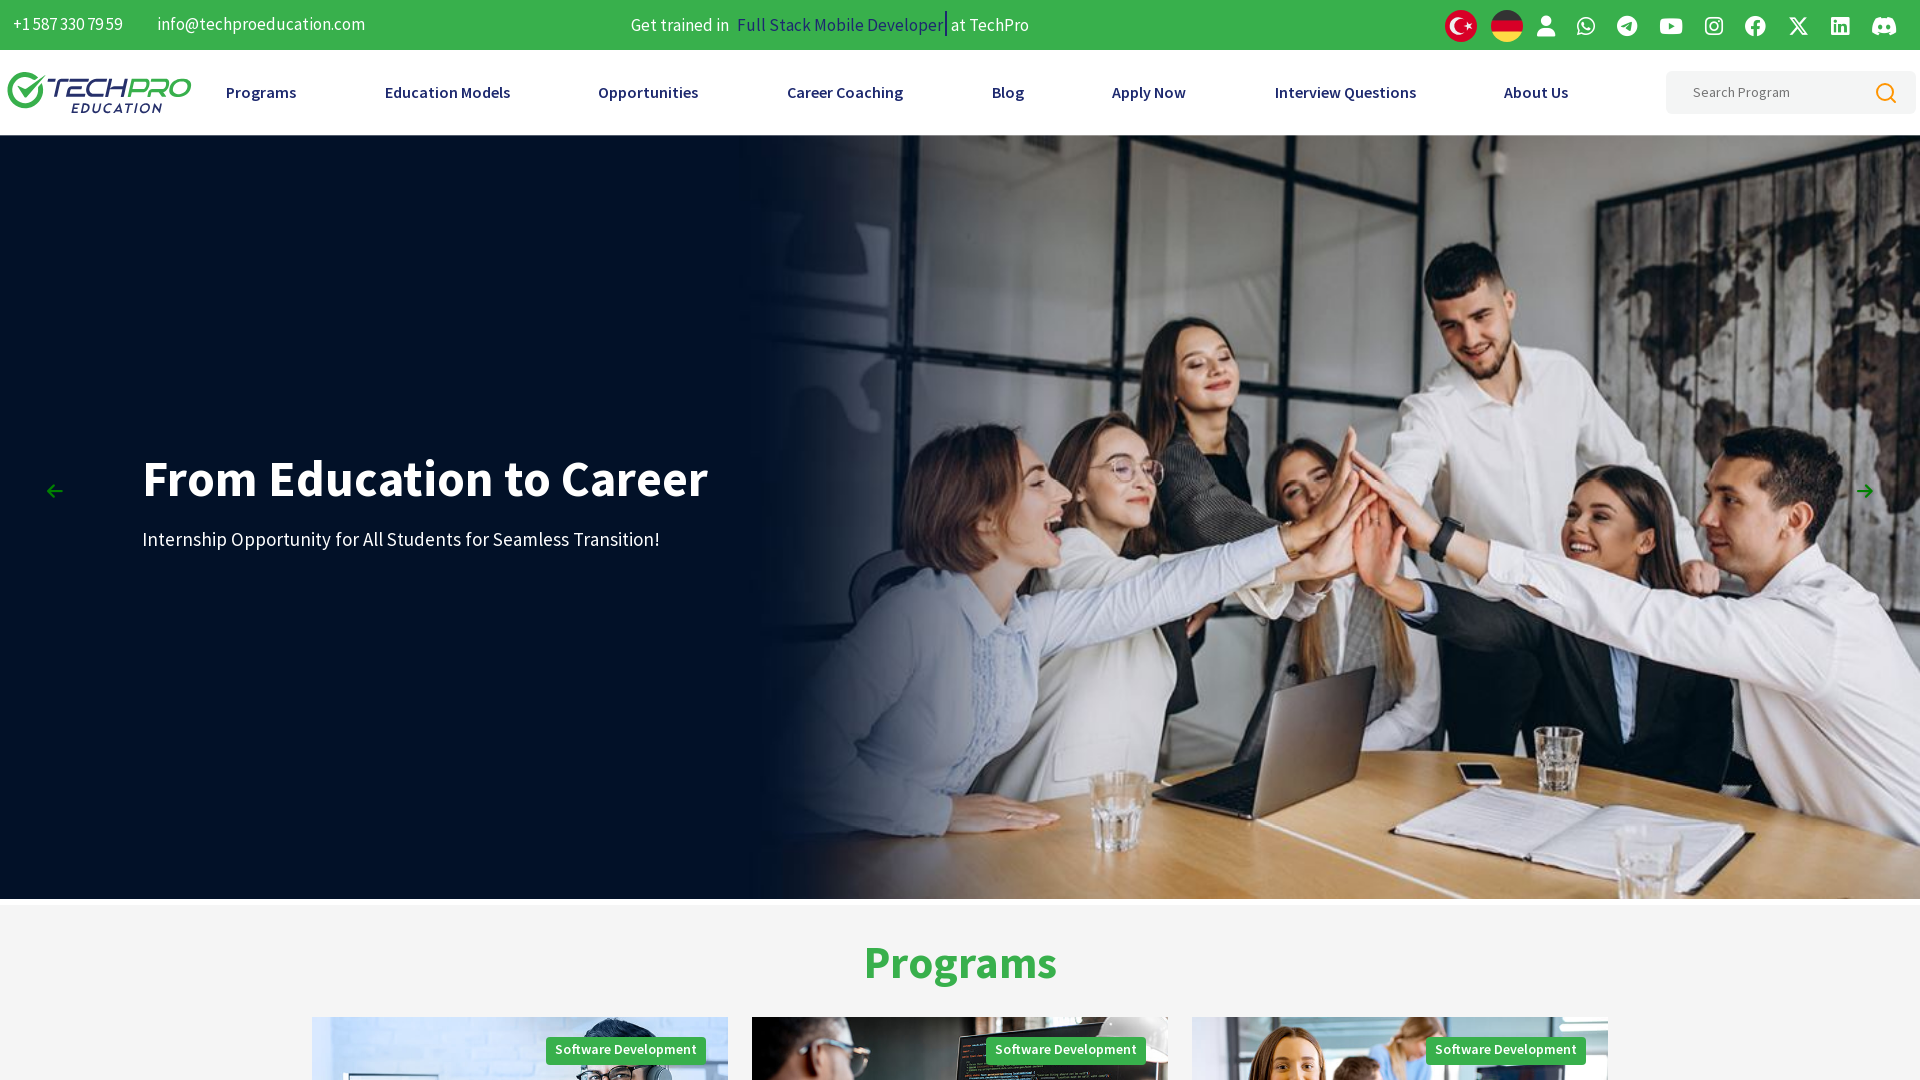

Retrieved window size after maximizing
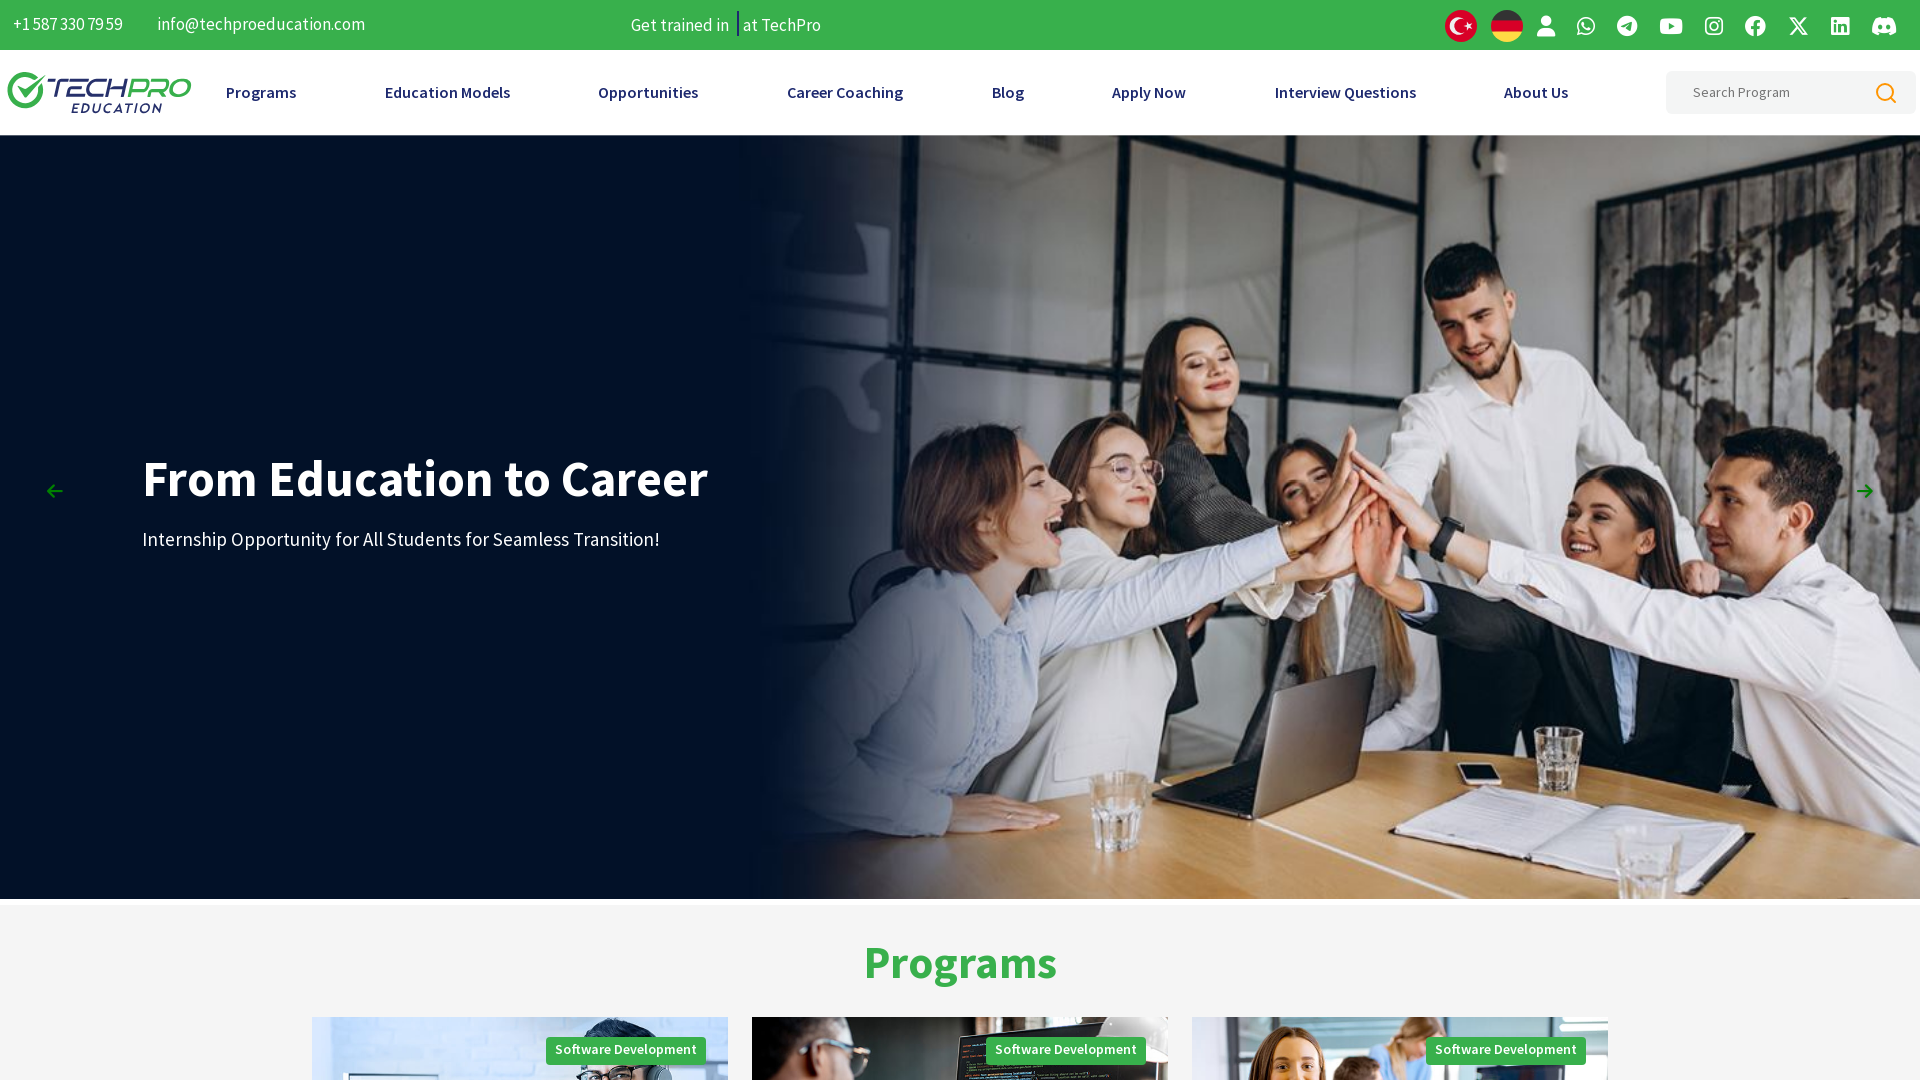

Set viewport to fullscreen size (1920x1080)
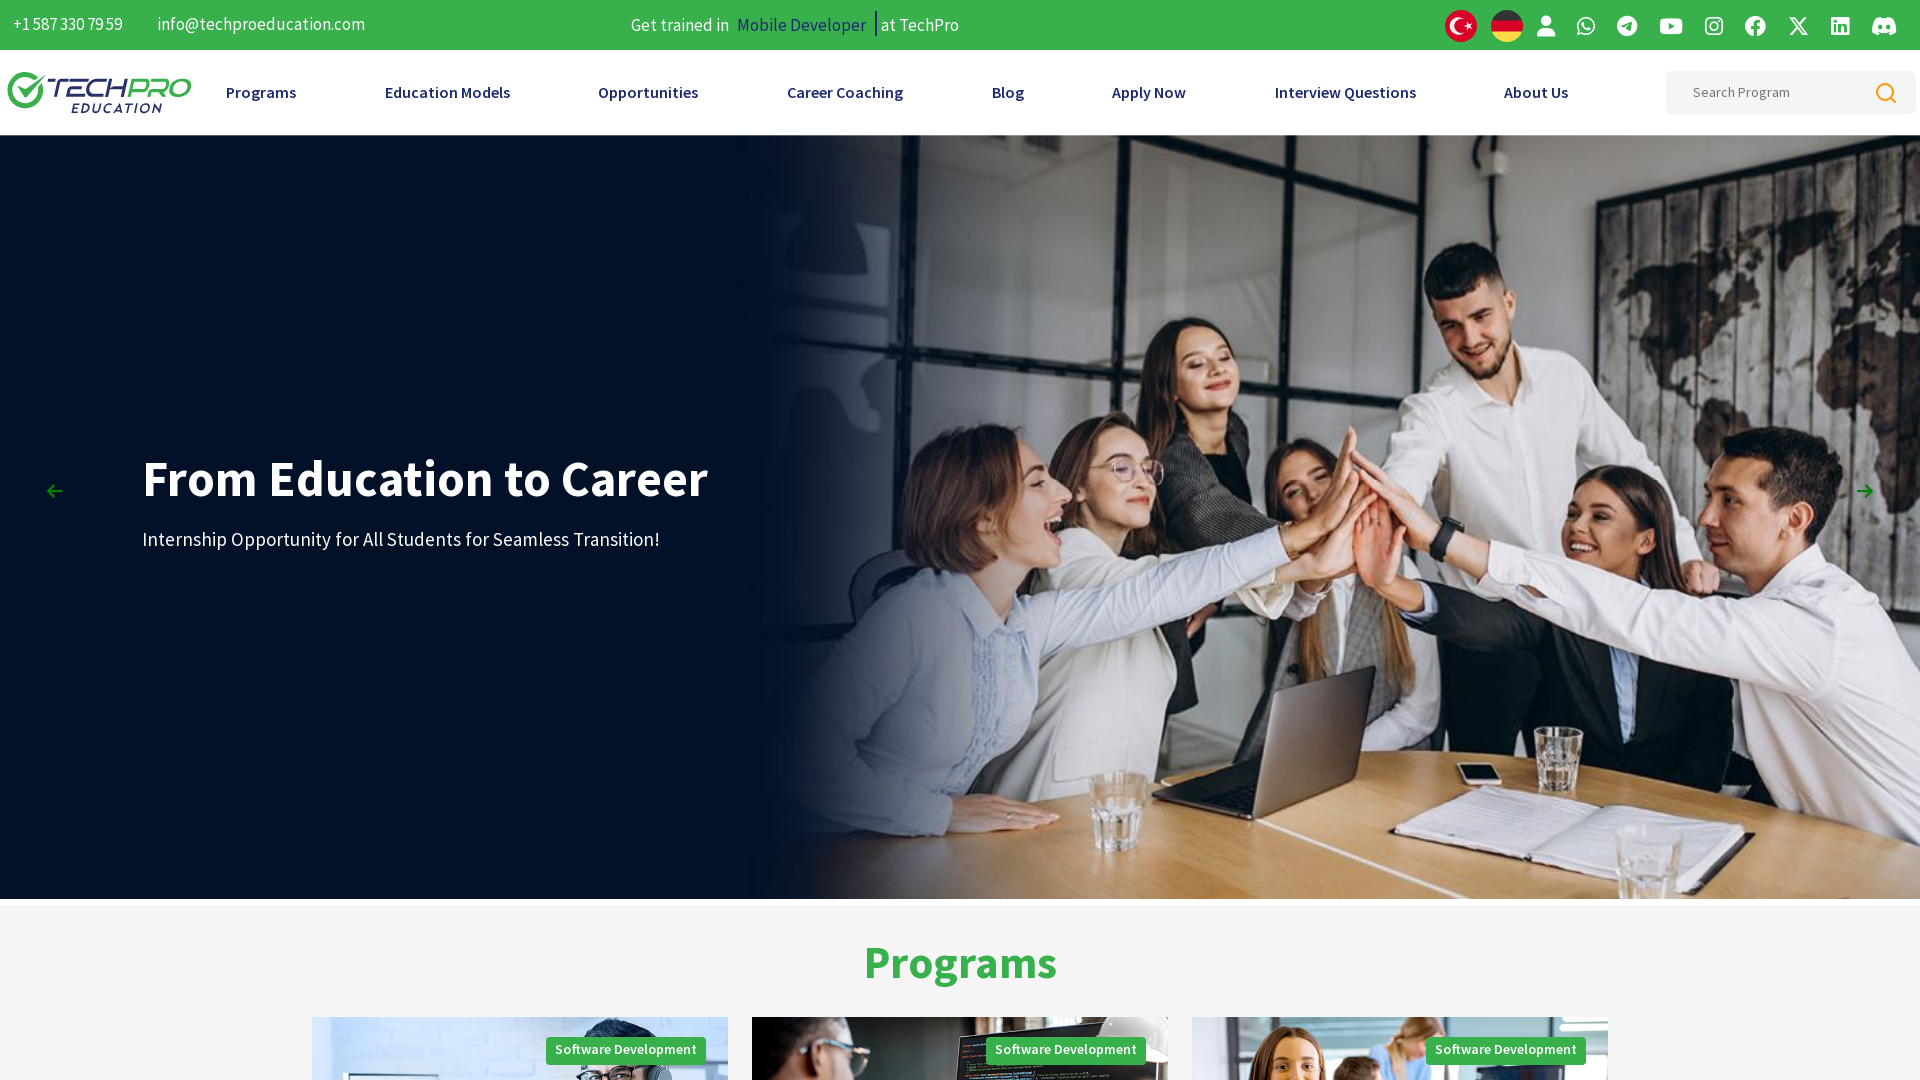

Resized window to 600x600 pixels
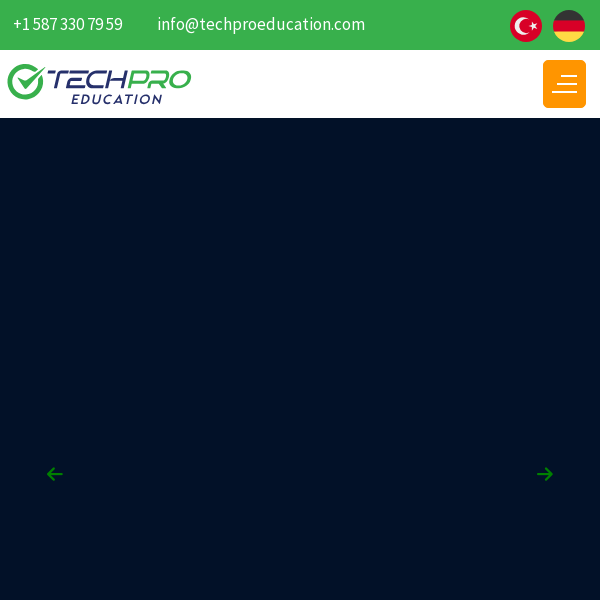

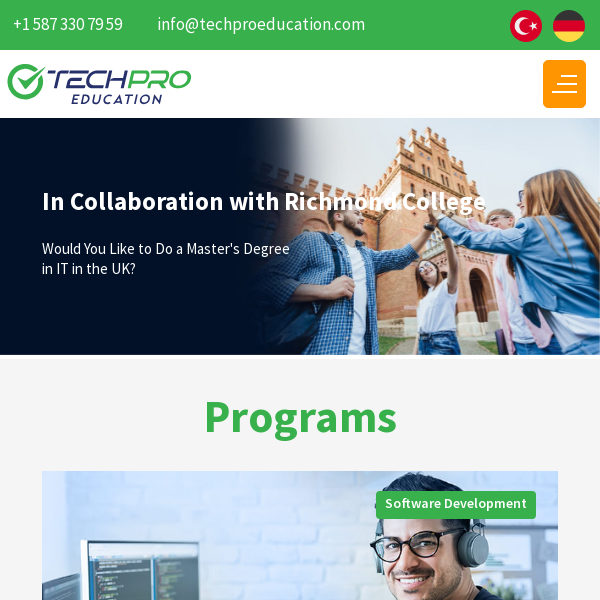